Tests radio button interactions by clicking different radio buttons and verifying their selected states and enabled status

Starting URL: http://practice.cydeo.com/radio_buttons

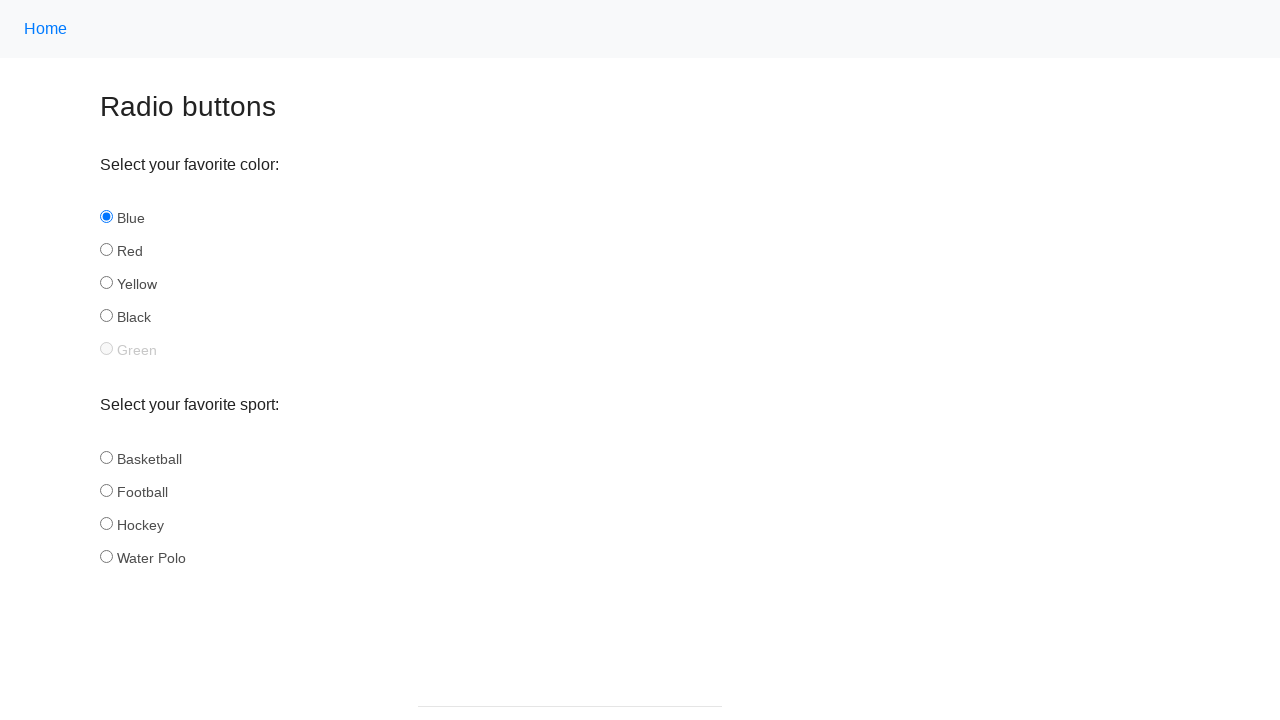

Verified blue radio button is selected by default
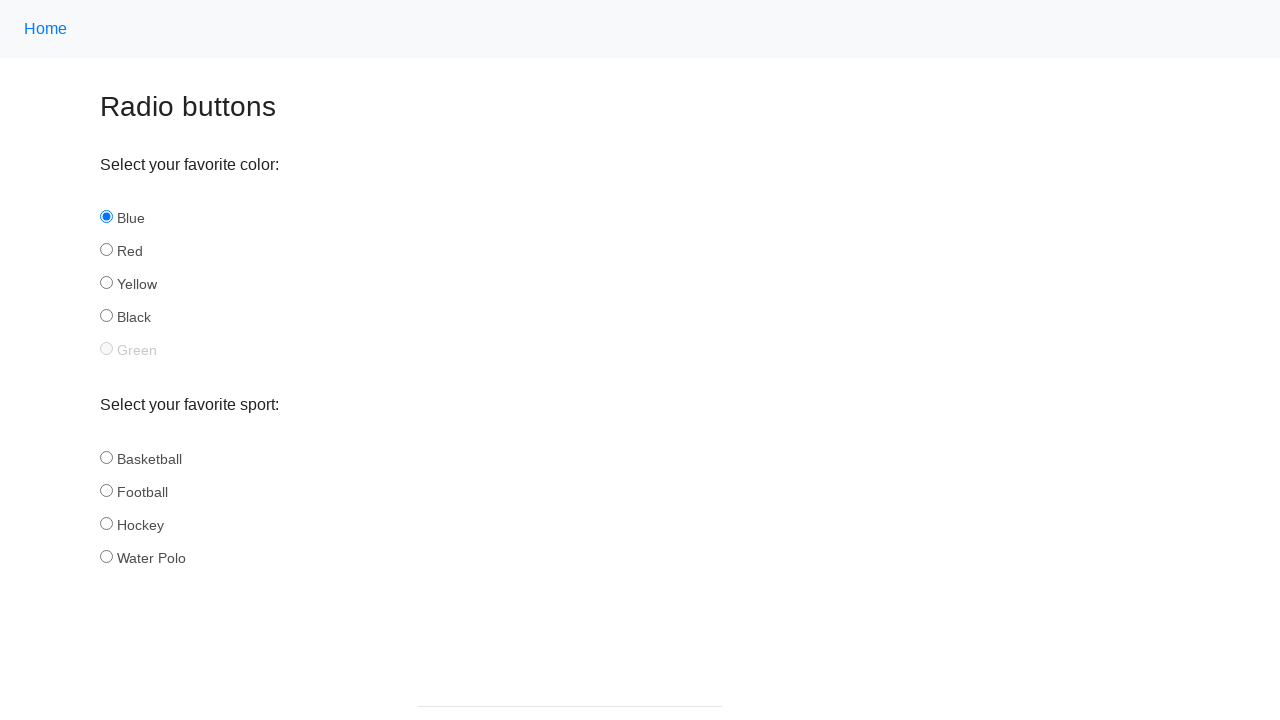

Clicked blue radio button (already selected) at (106, 217) on #blue
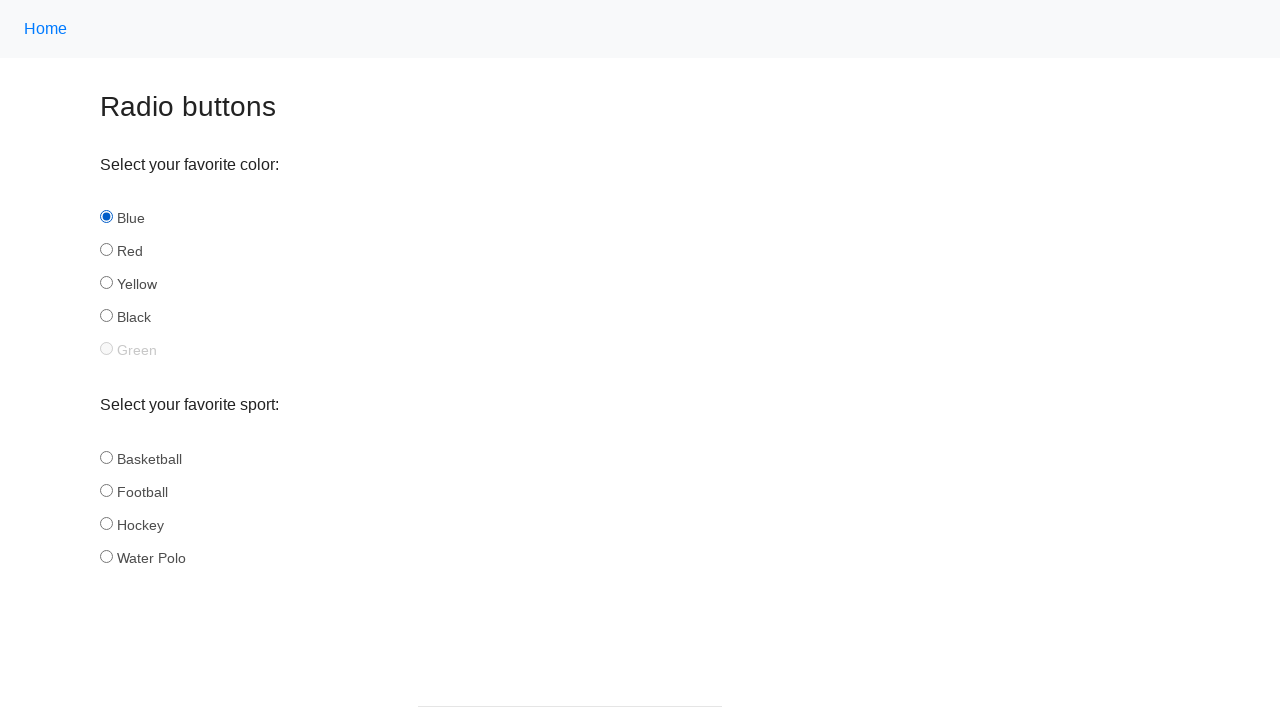

Clicked red radio button at (106, 250) on #red
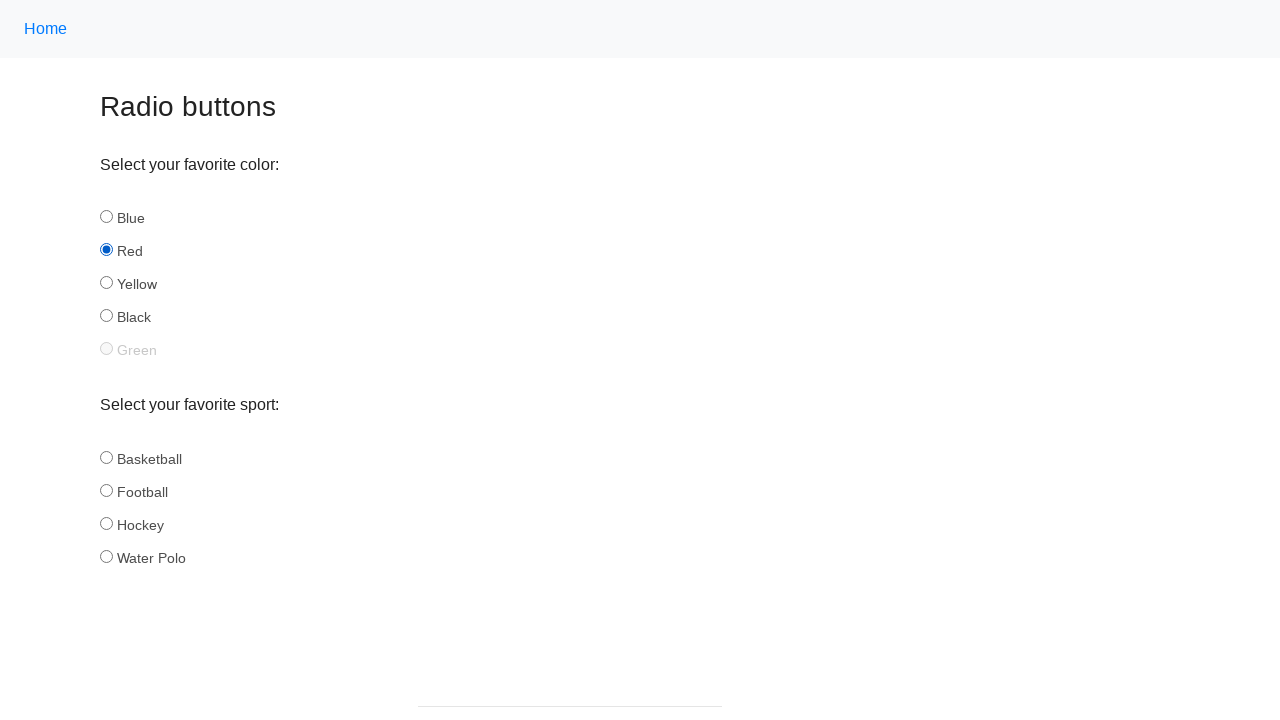

Verified red radio button is now selected
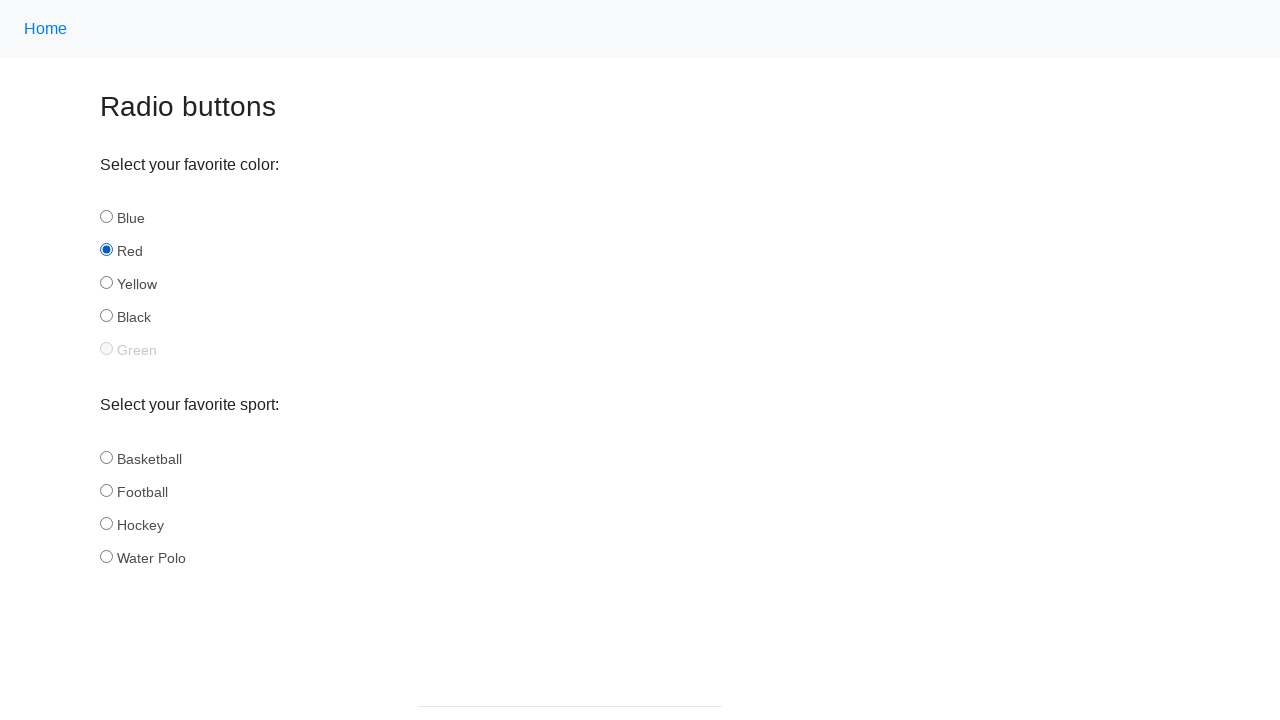

Verified blue radio button is no longer selected
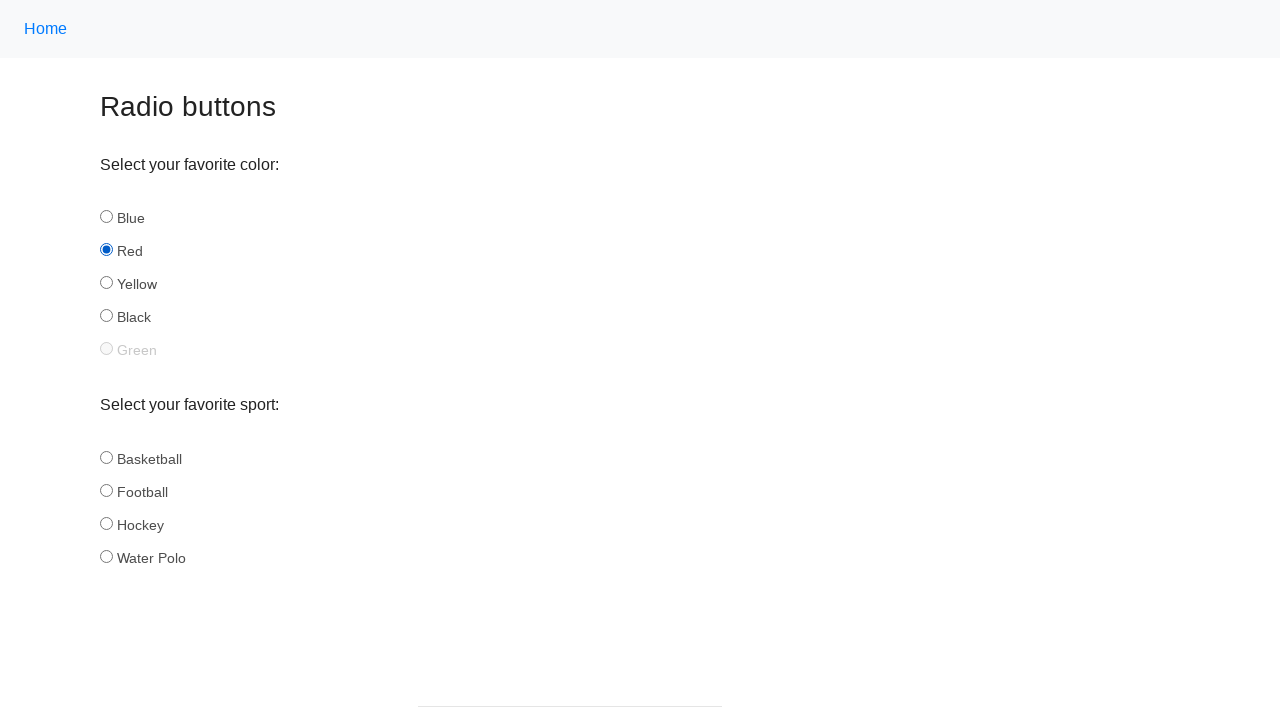

Verified yellow radio button is not selected
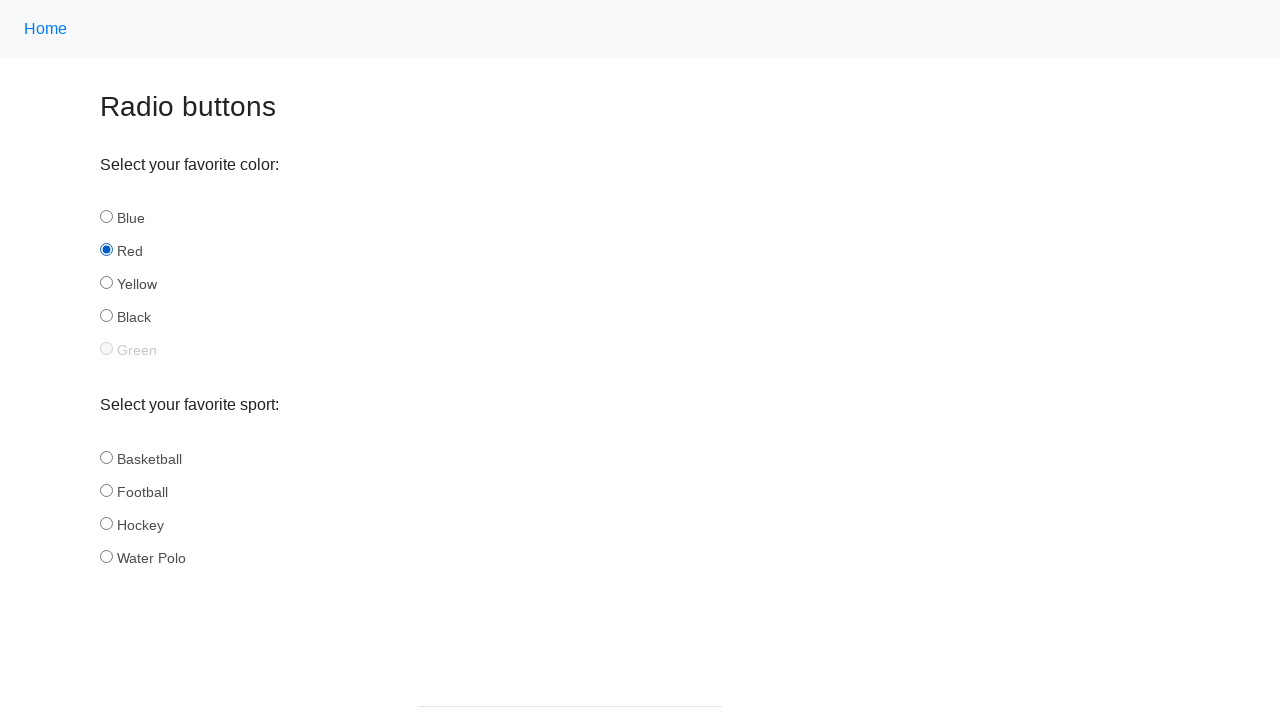

Verified black radio button is not selected
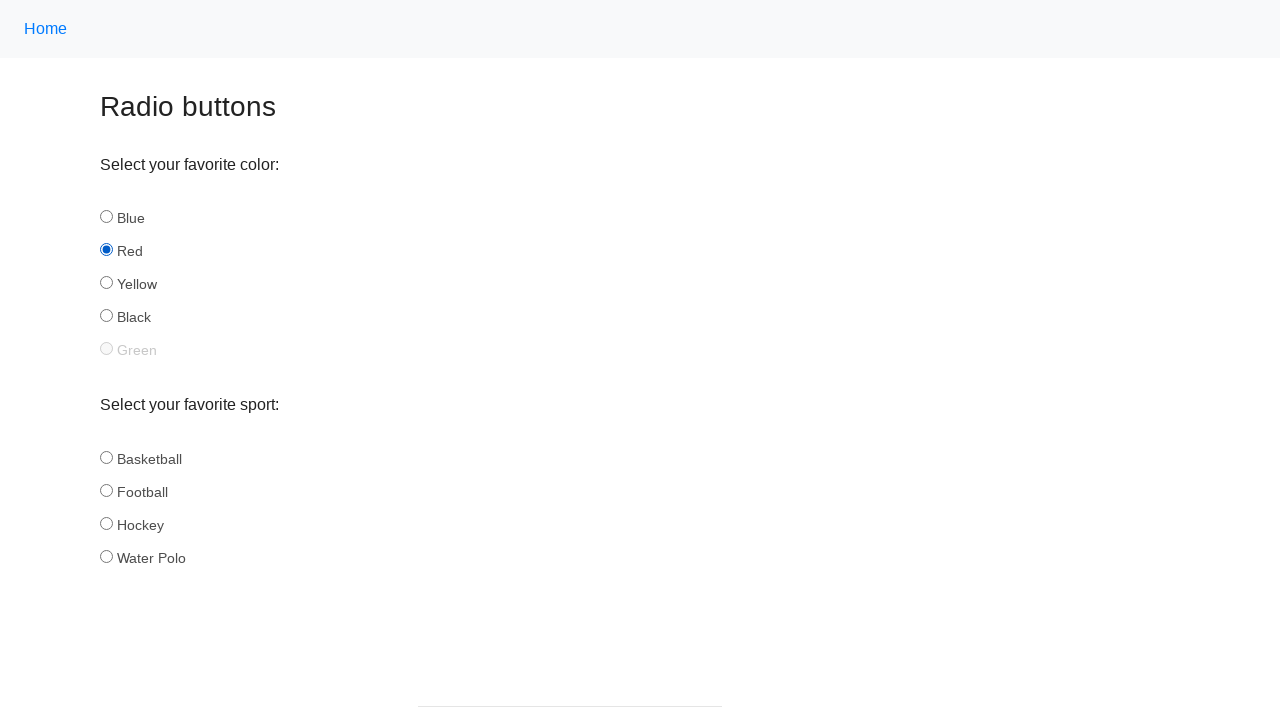

Verified green radio button is not selected
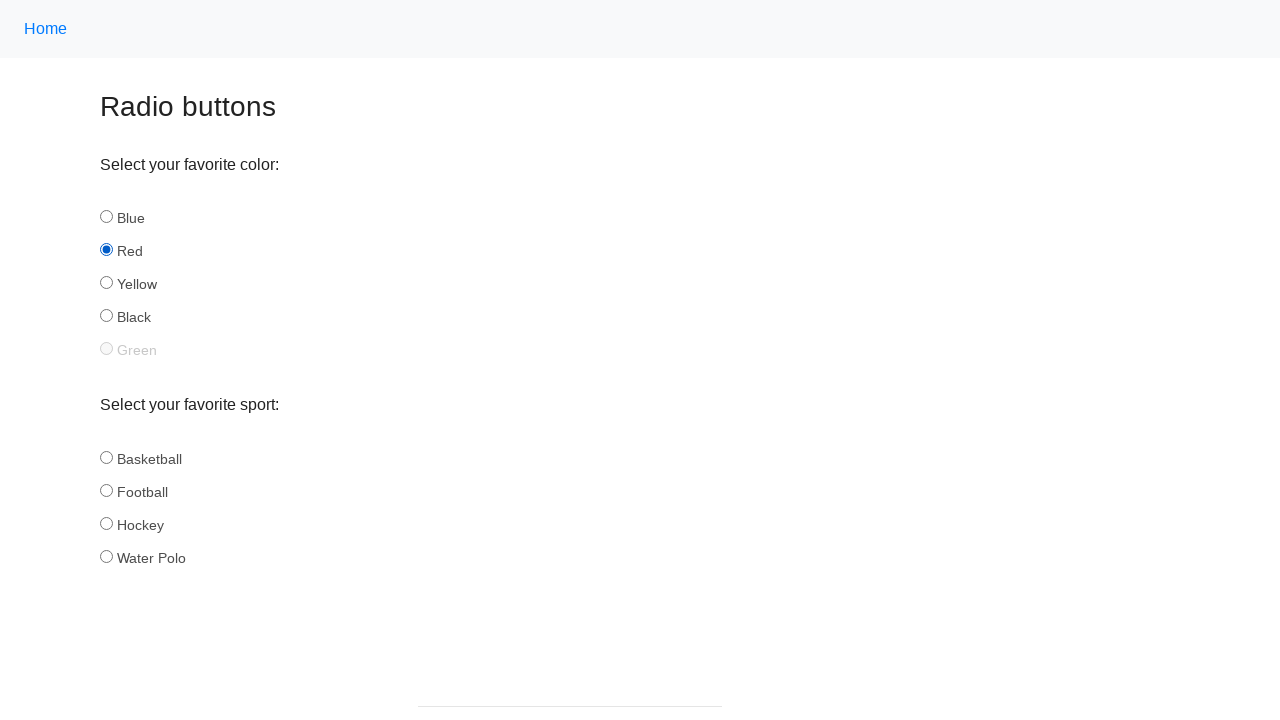

Verified green radio button is disabled
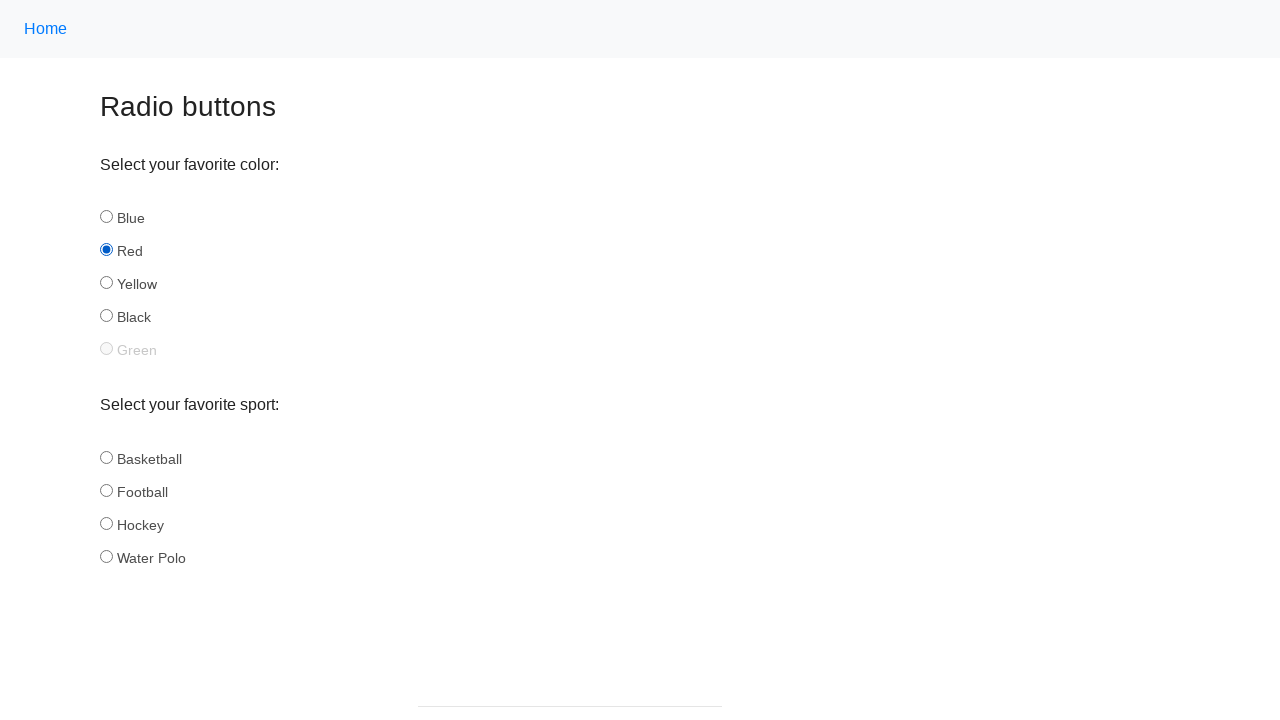

Clicked the third radio button (yellow) from all radio buttons at (106, 283) on input[name='color'] >> nth=2
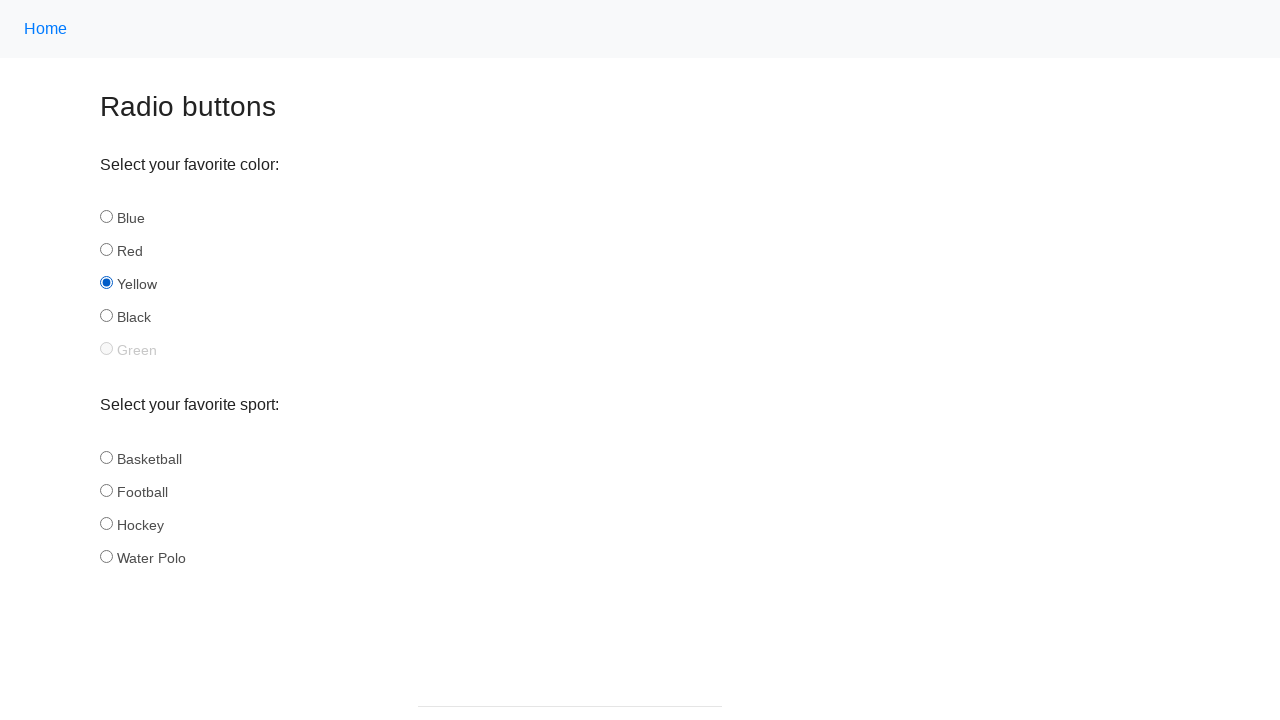

Verified the third radio button (yellow) is now selected
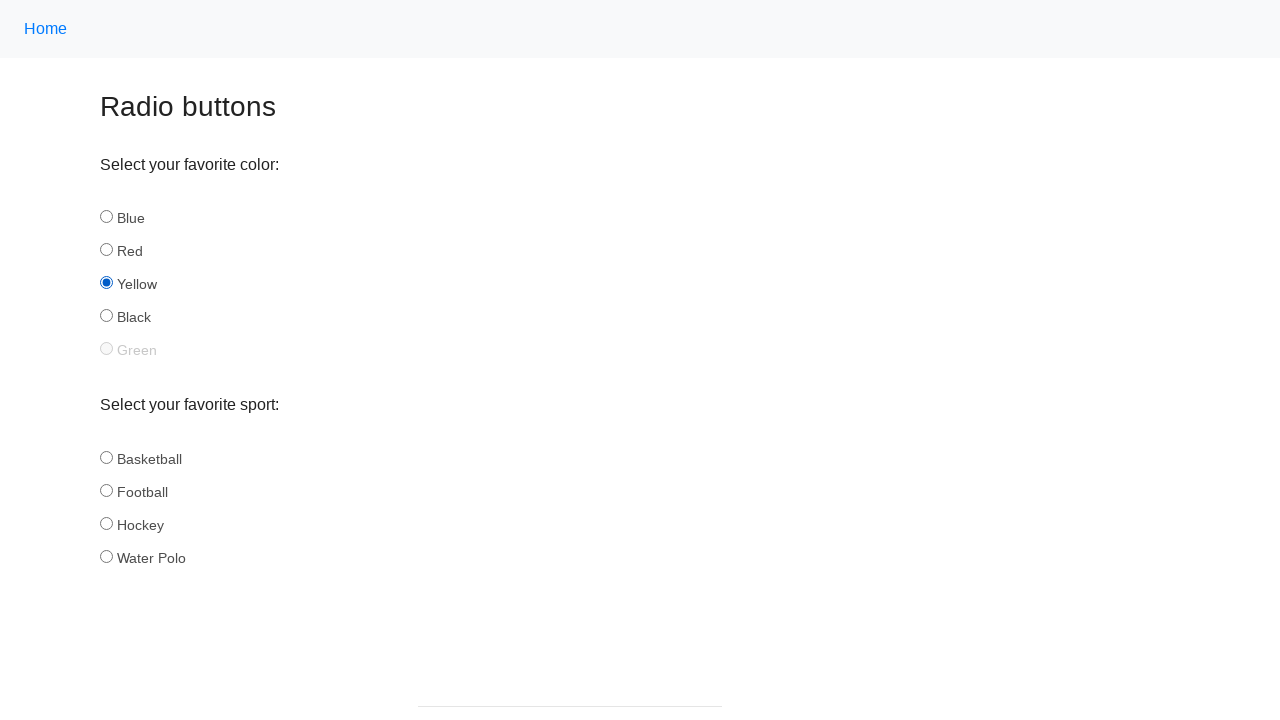

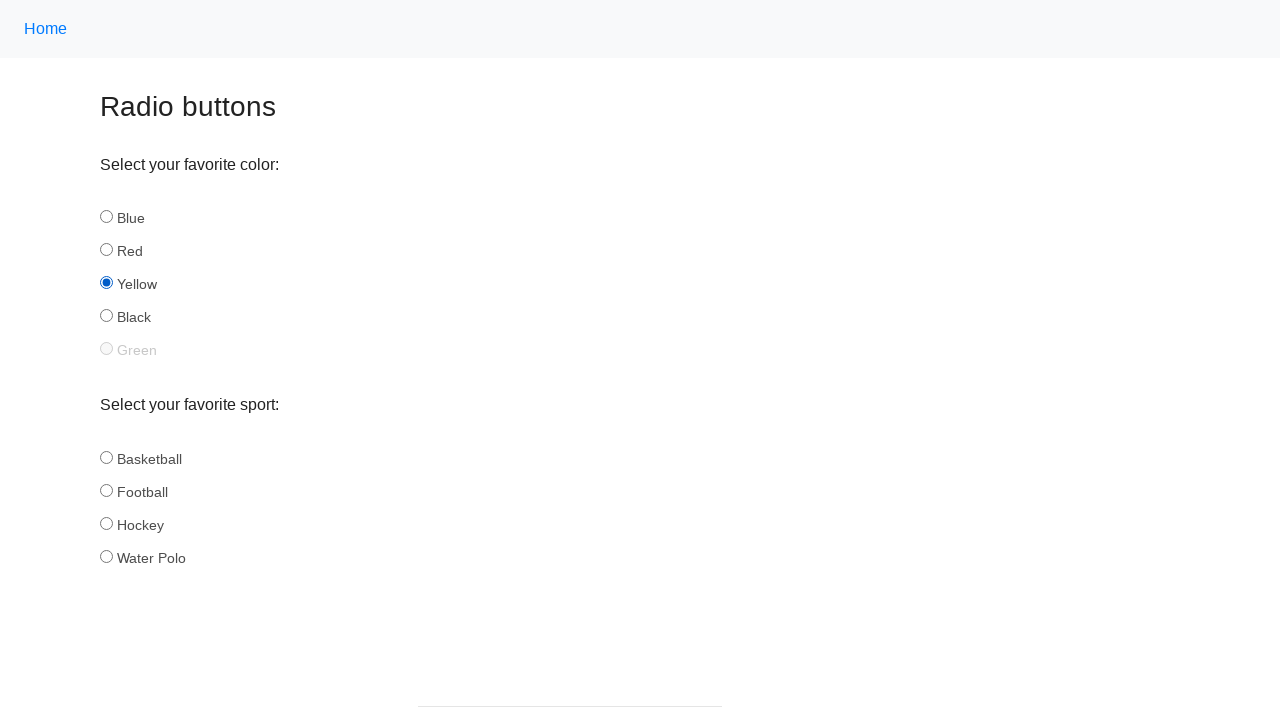